Tests navigation by clicking on an A/B Testing link, verifying the page title, then navigating back and verifying the original page title

Starting URL: https://practice.cydeo.com

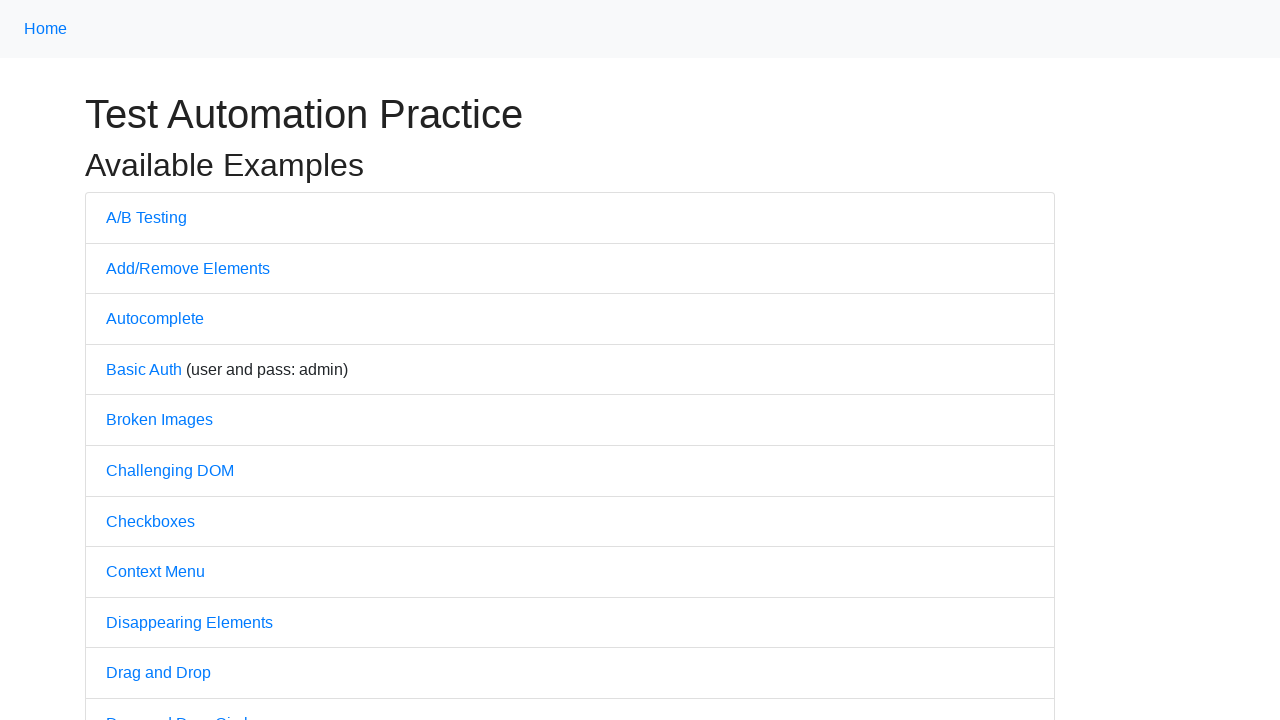

Clicked on A/B Testing link at (146, 217) on text=A/B Testing
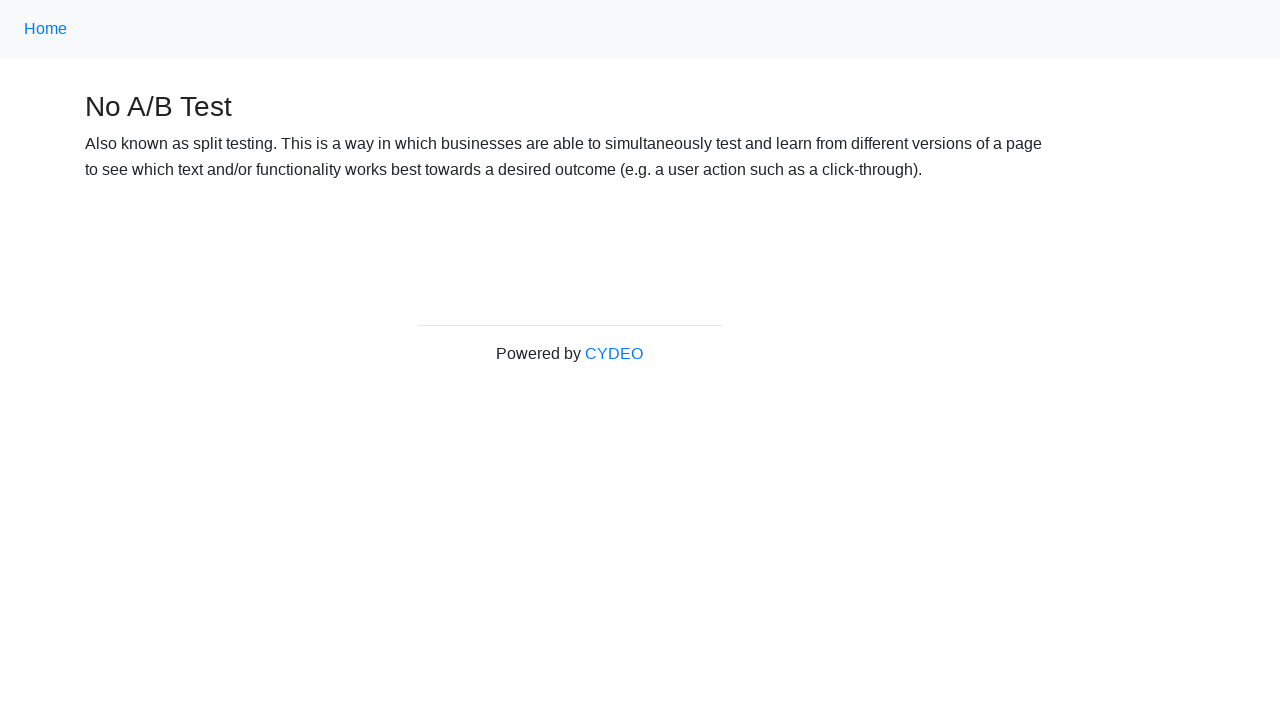

Waited for network idle after navigating to A/B Testing page
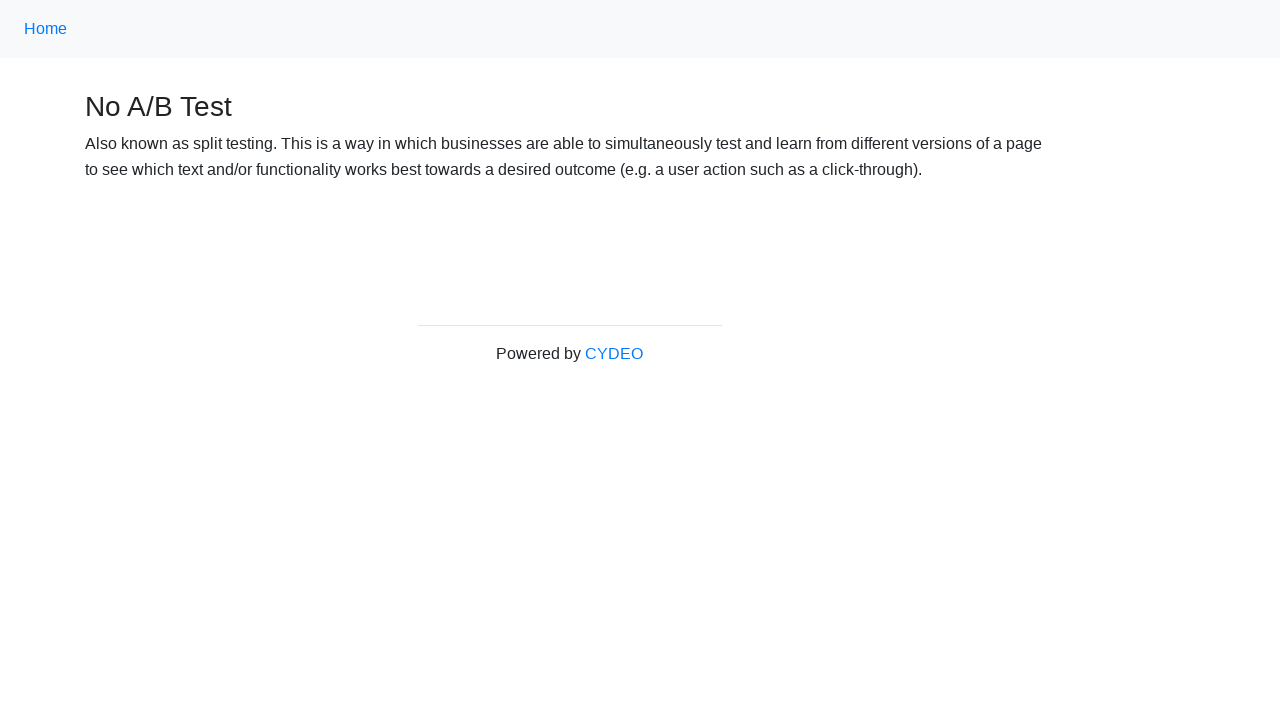

Verified page title contains 'No A/B Test'
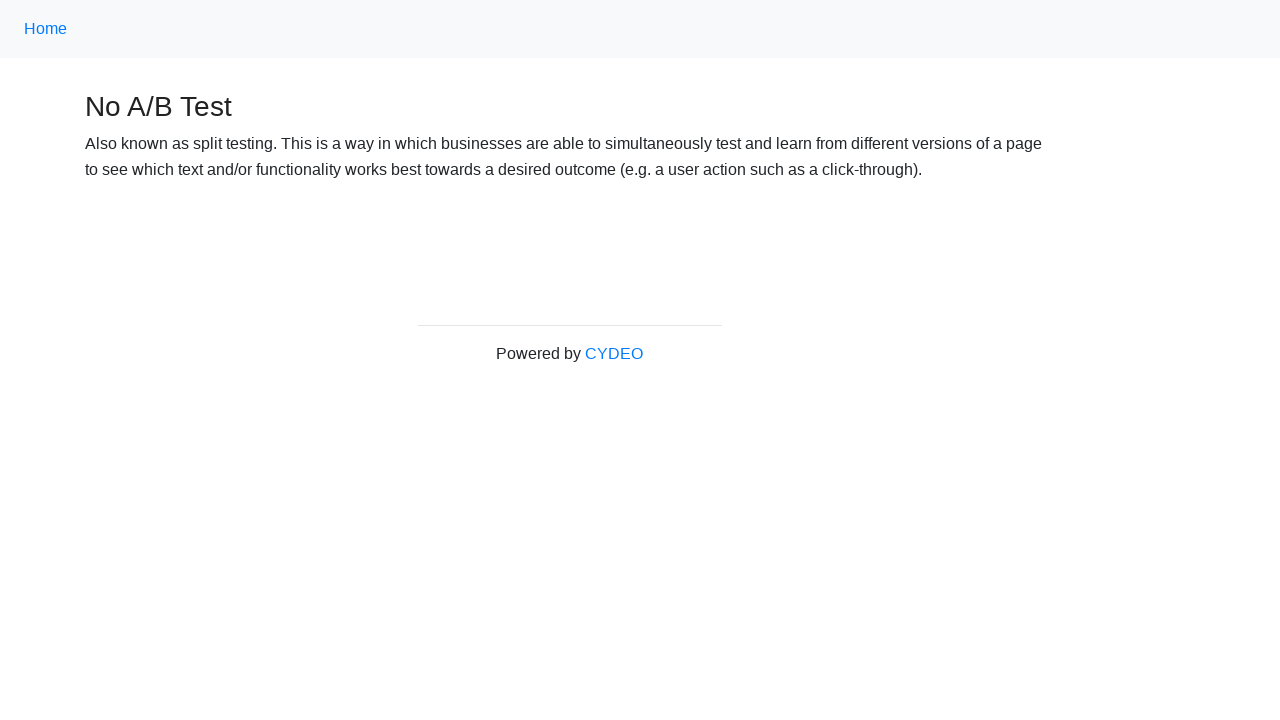

Navigated back to previous page
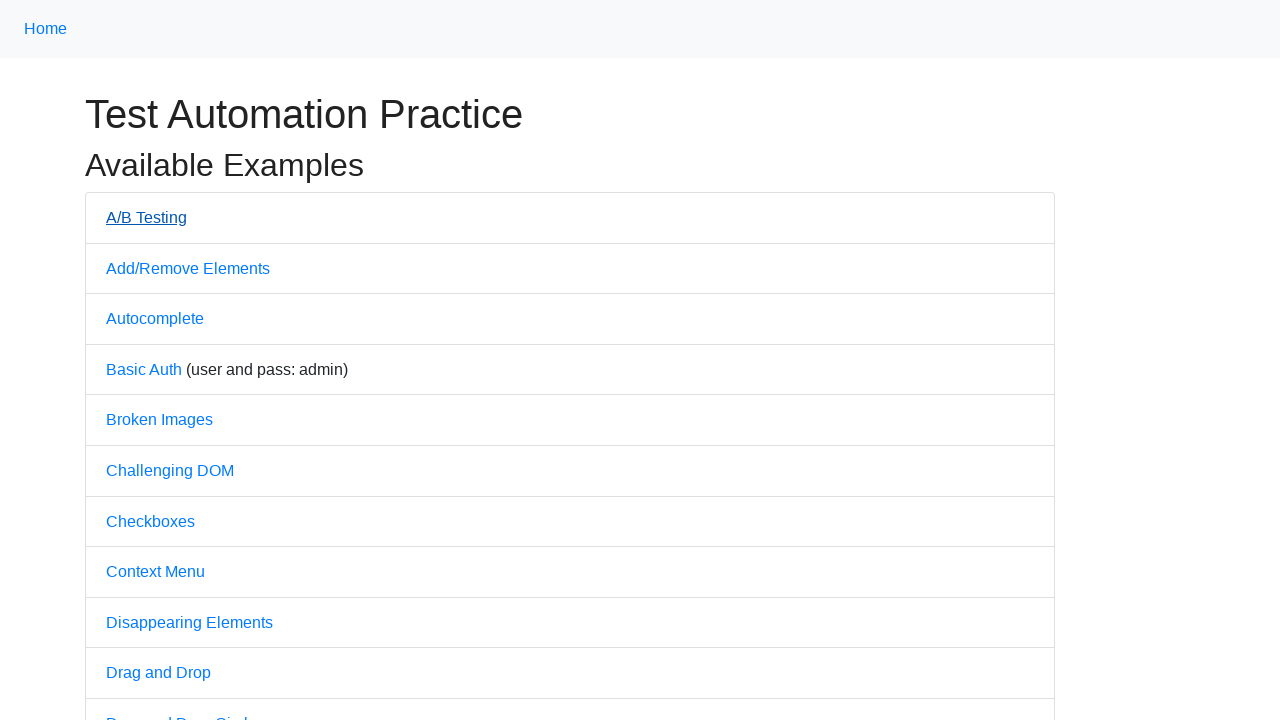

Waited for network idle after navigating back
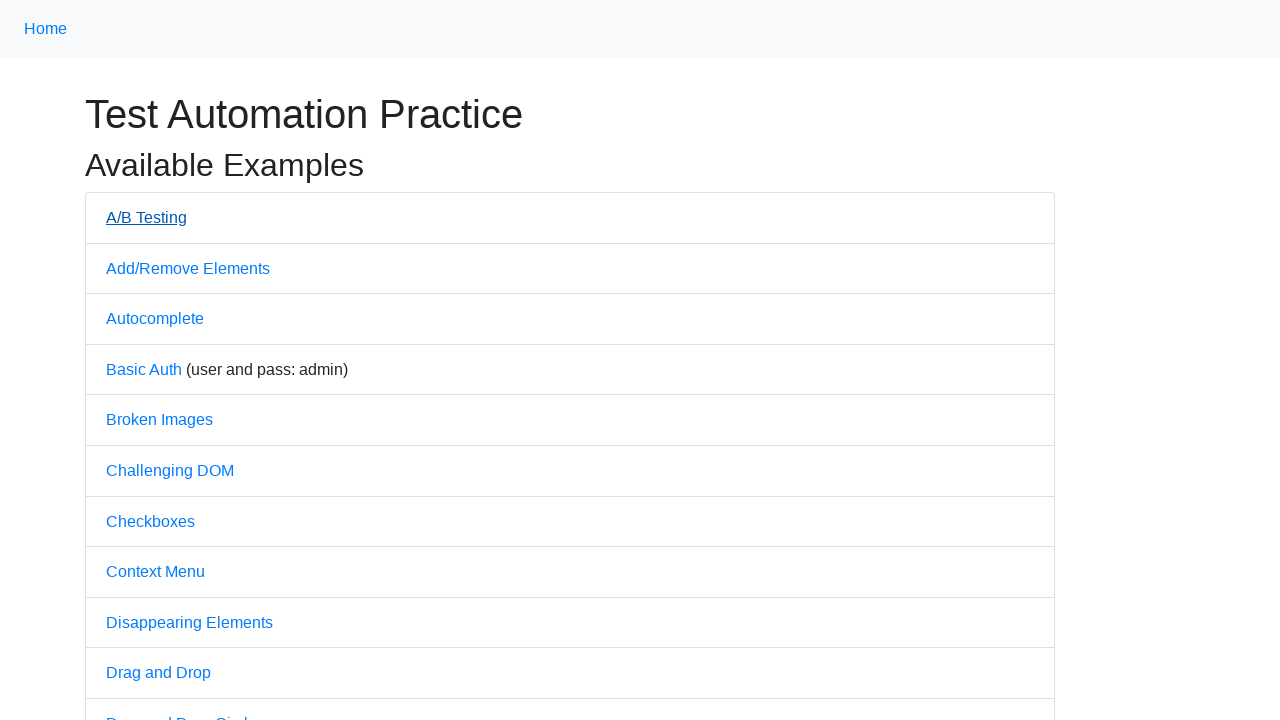

Verified page title contains 'Practice' after navigating back
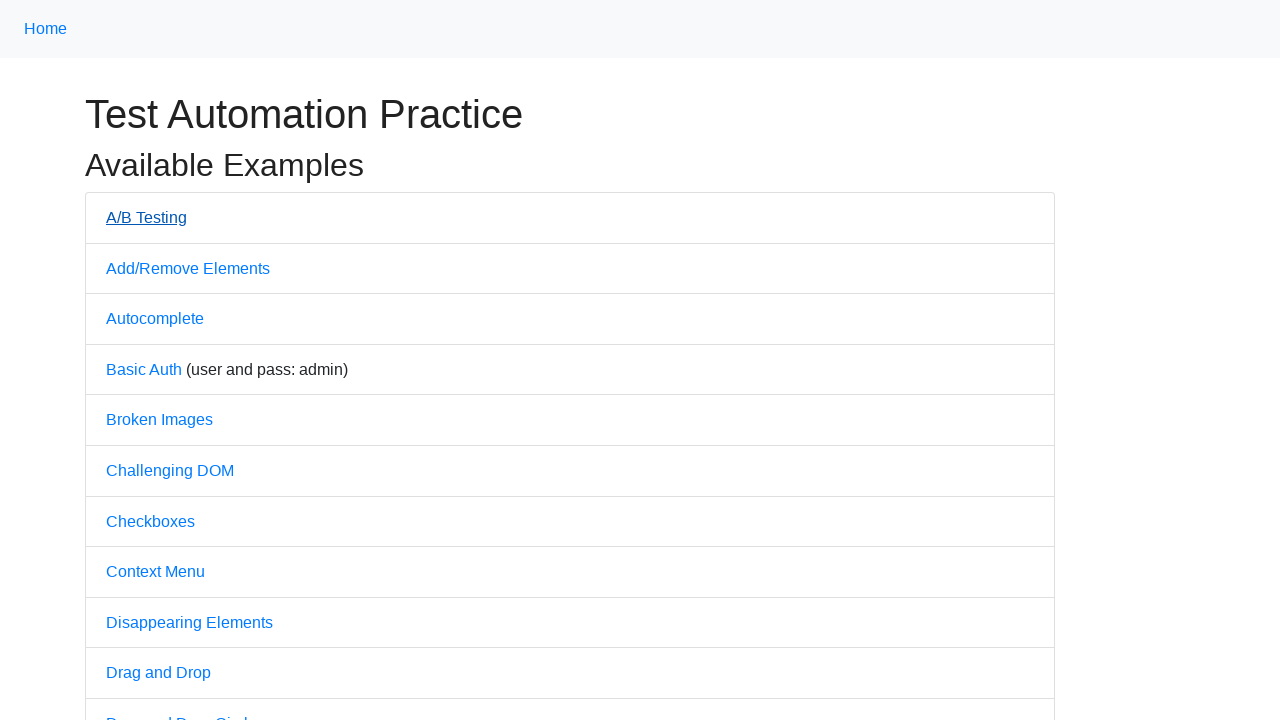

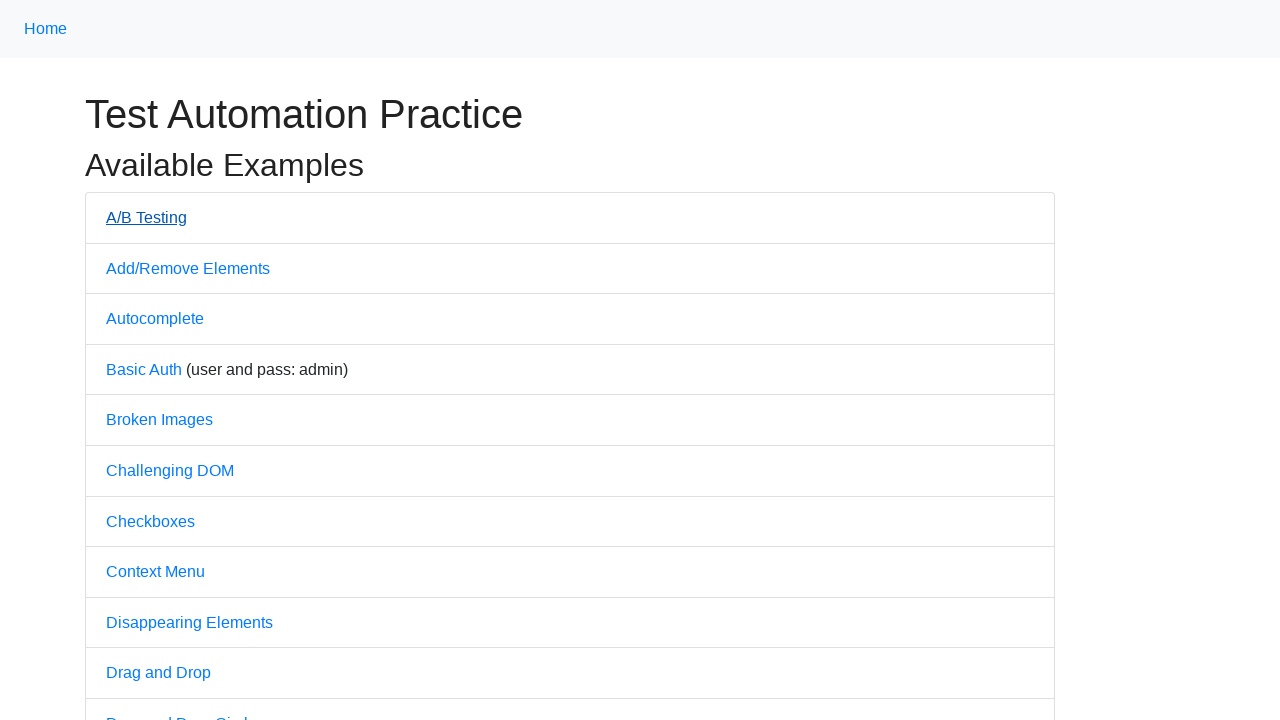